Tests iframe interaction by switching to an iframe using WebElement reference and entering text in the TinyMCE editor

Starting URL: https://the-internet.herokuapp.com/tinymce

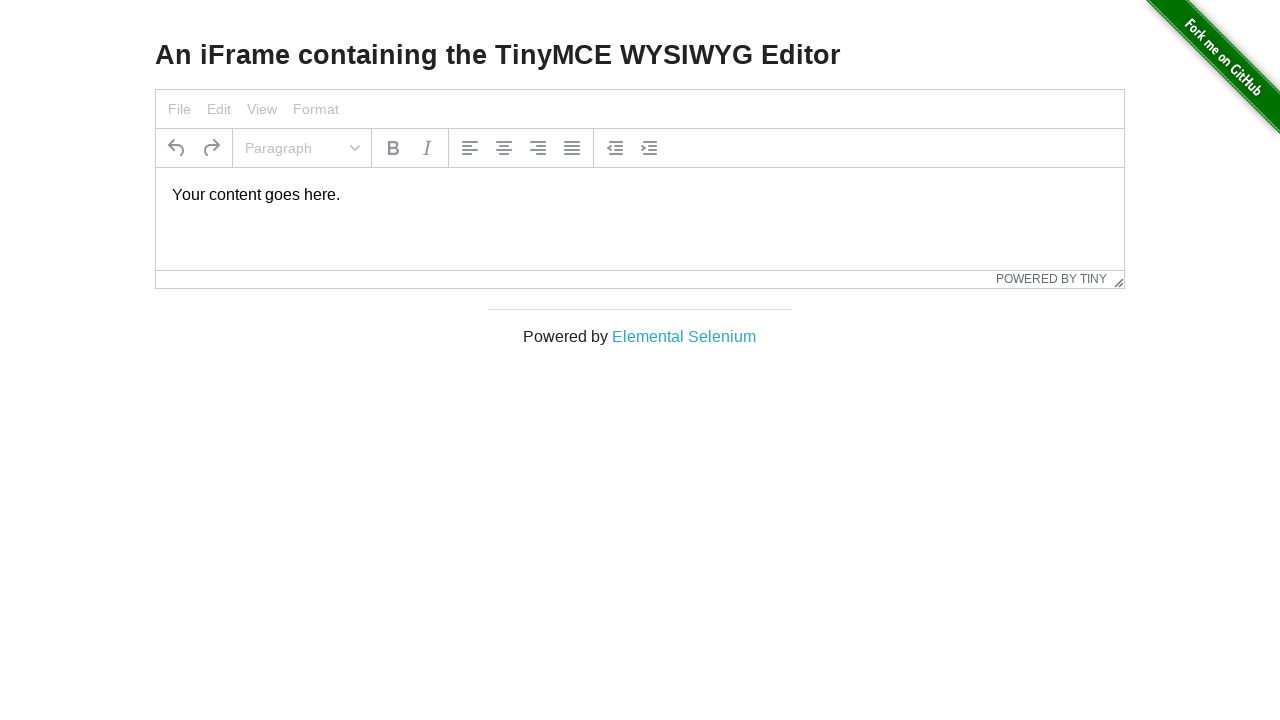

Located TinyMCE iframe using selector #mce_0_ifr
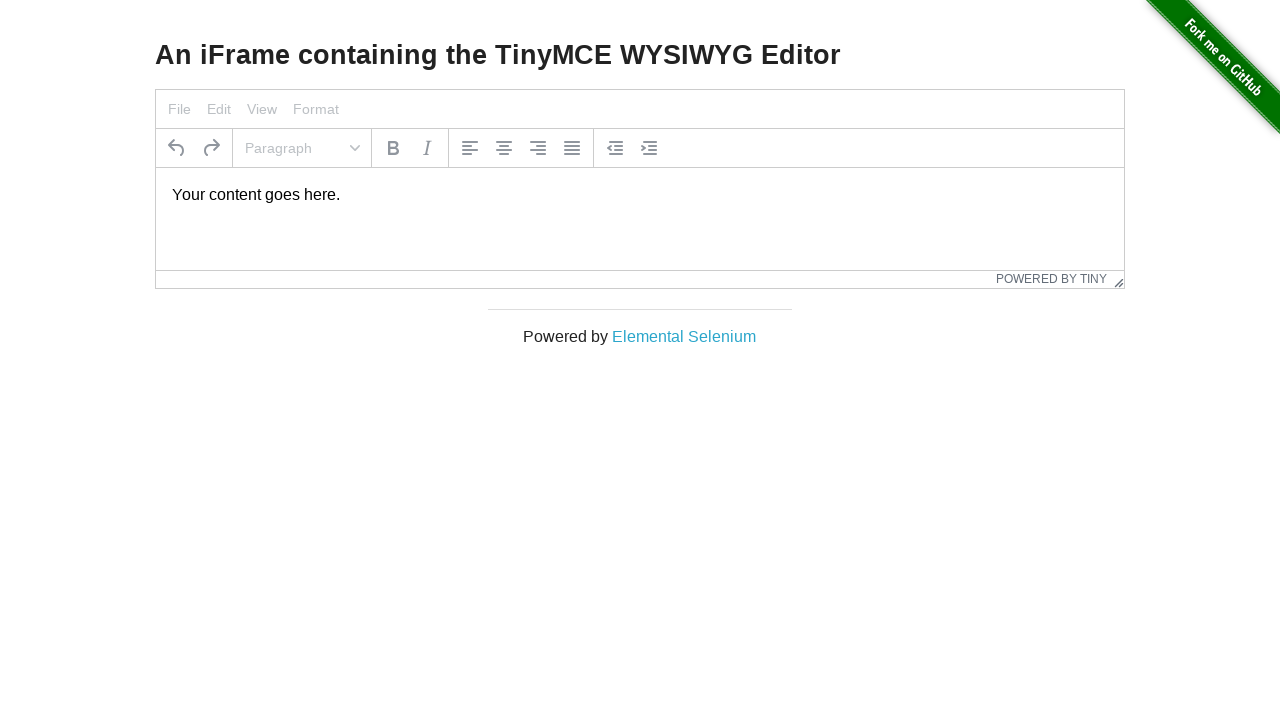

Clicked inside the iframe body to focus the TinyMCE editor at (640, 195) on #mce_0_ifr >> internal:control=enter-frame >> body
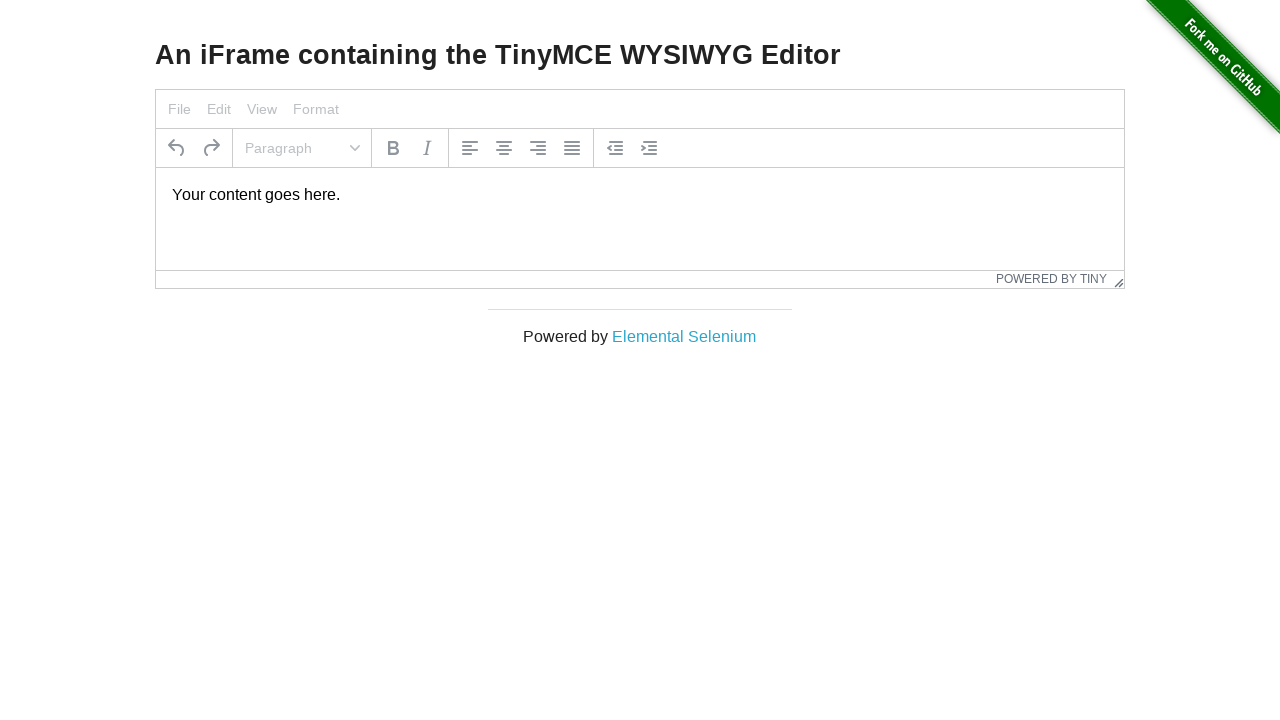

Selected all text in the editor using Ctrl+A on #mce_0_ifr >> internal:control=enter-frame >> body
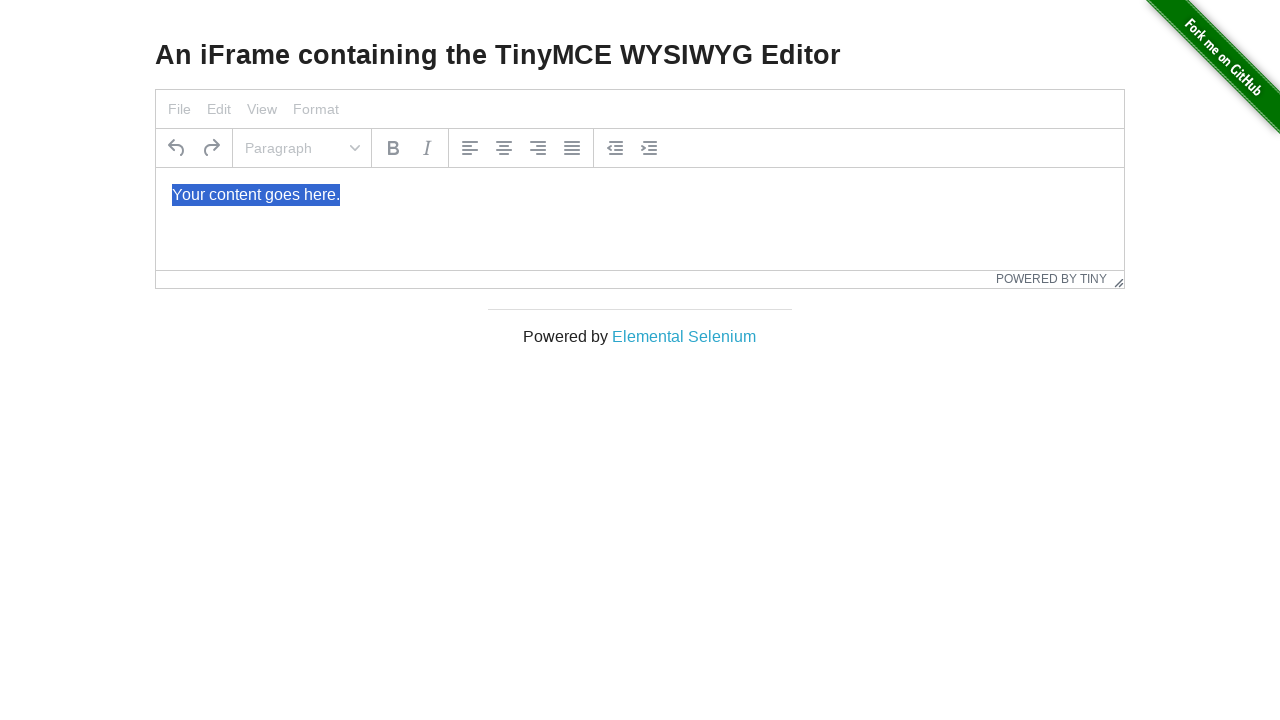

Typed 'Yo wat up?' into the TinyMCE editor on #mce_0_ifr >> internal:control=enter-frame >> body
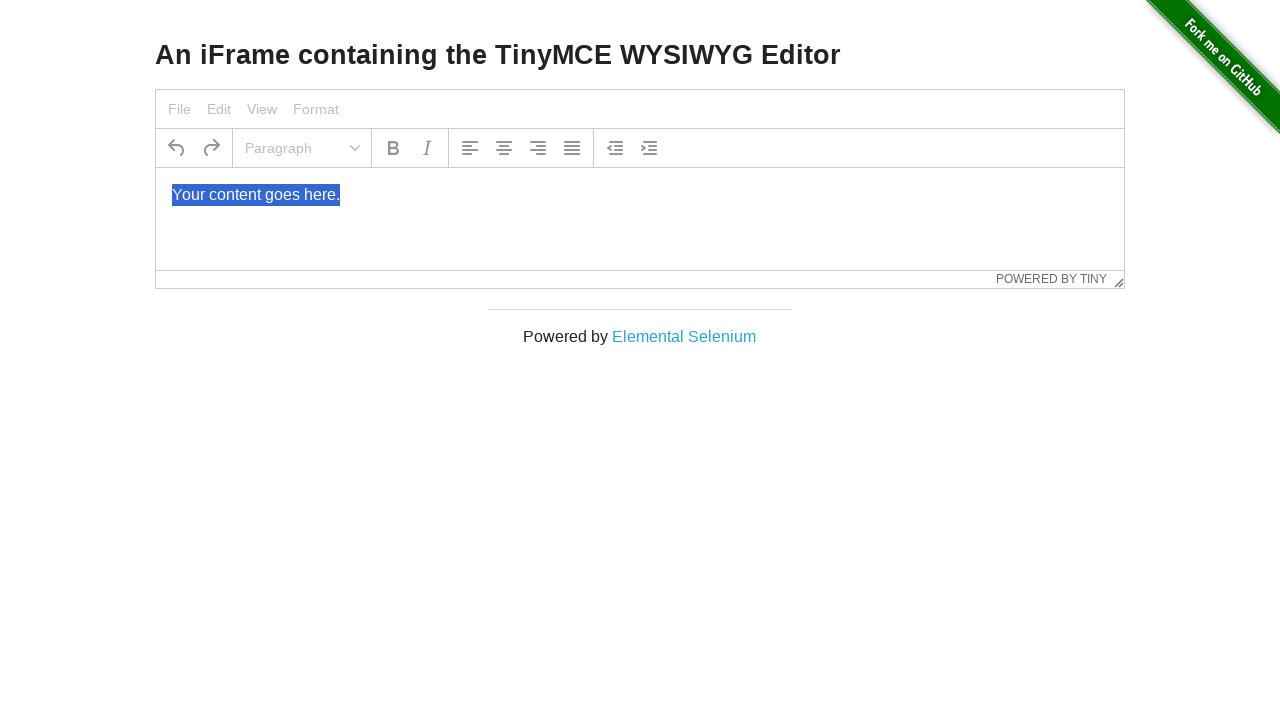

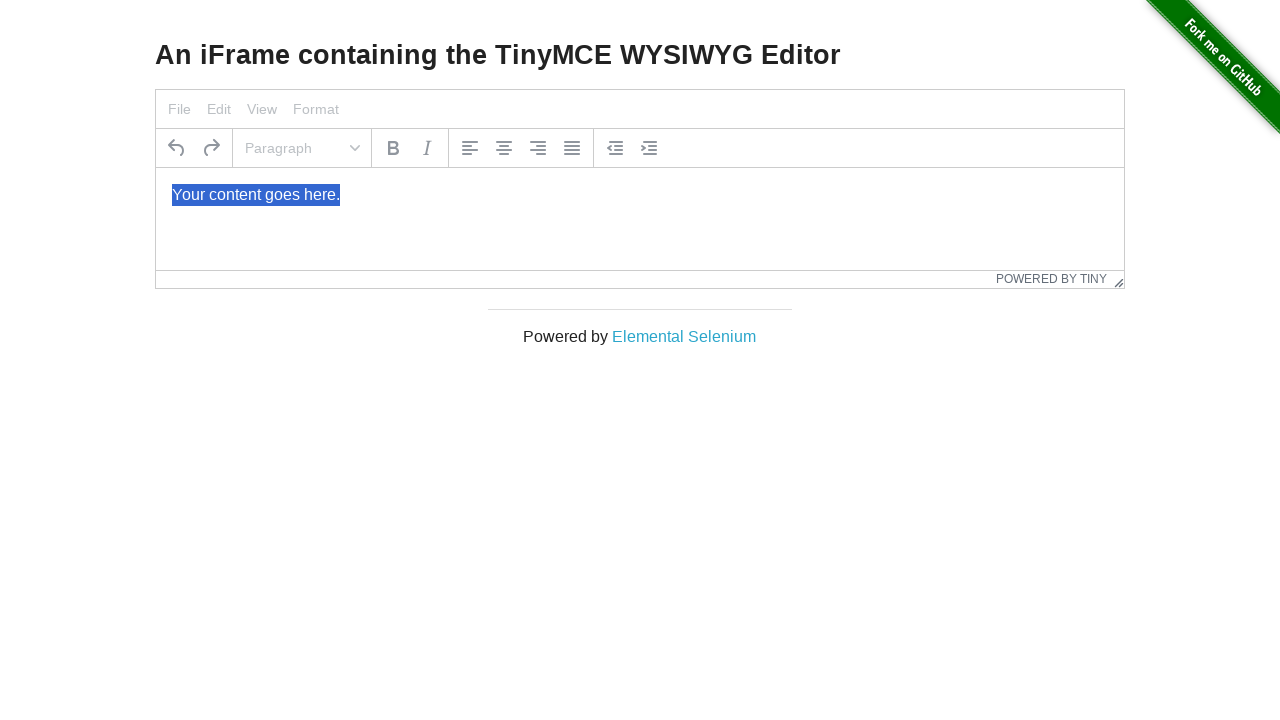